Tests login form behavior for a locked out user account and verifies the locked out error message is displayed

Starting URL: https://www.saucedemo.com/

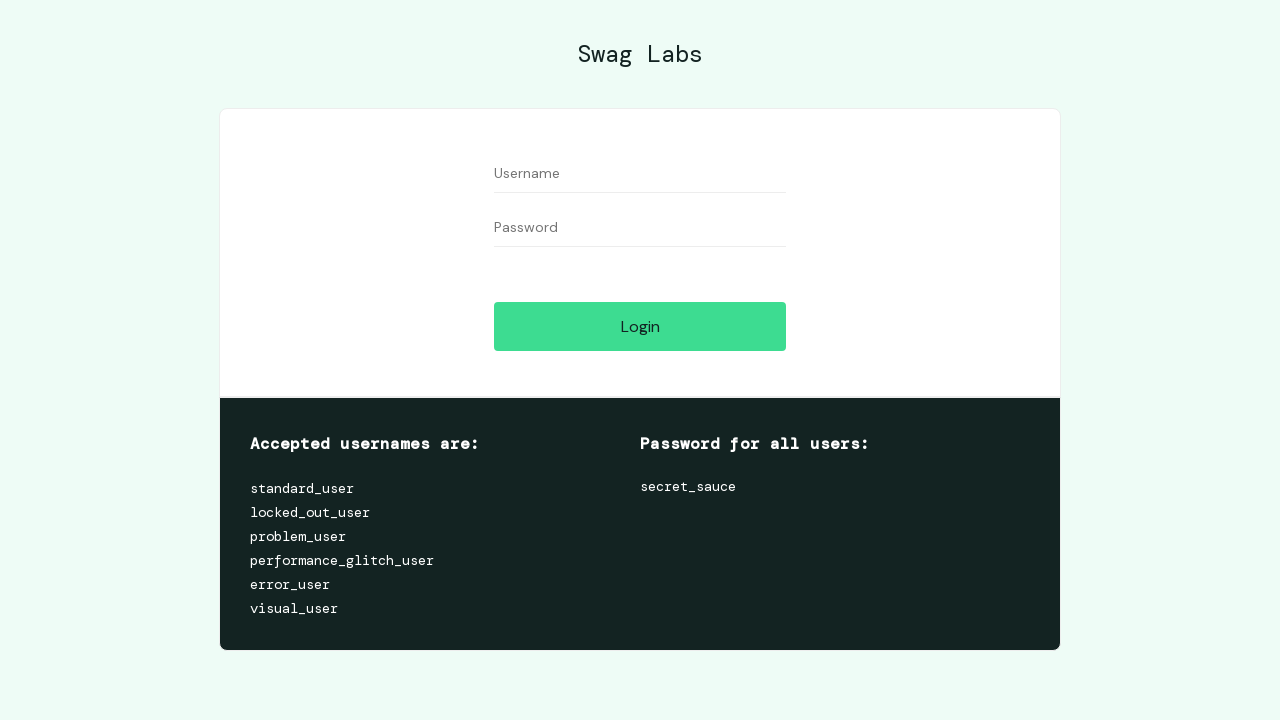

Login form loaded and user-name field is visible
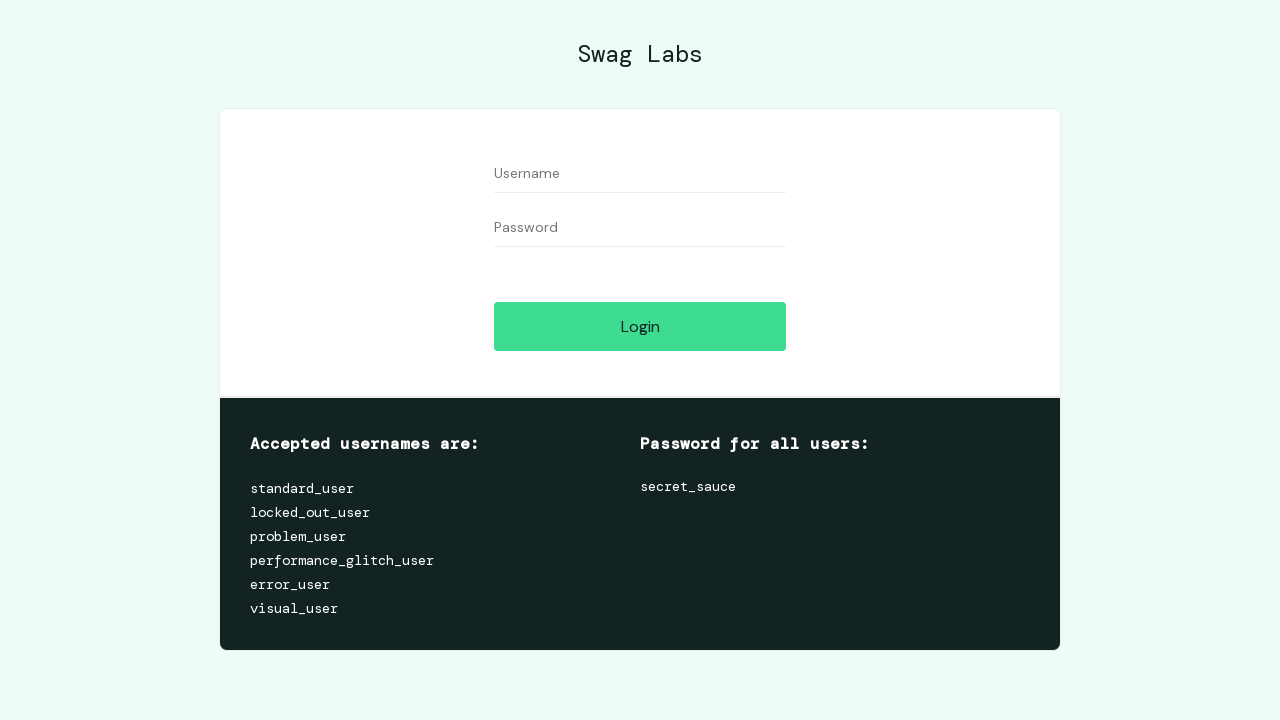

Entered locked_out_user in username field on #user-name
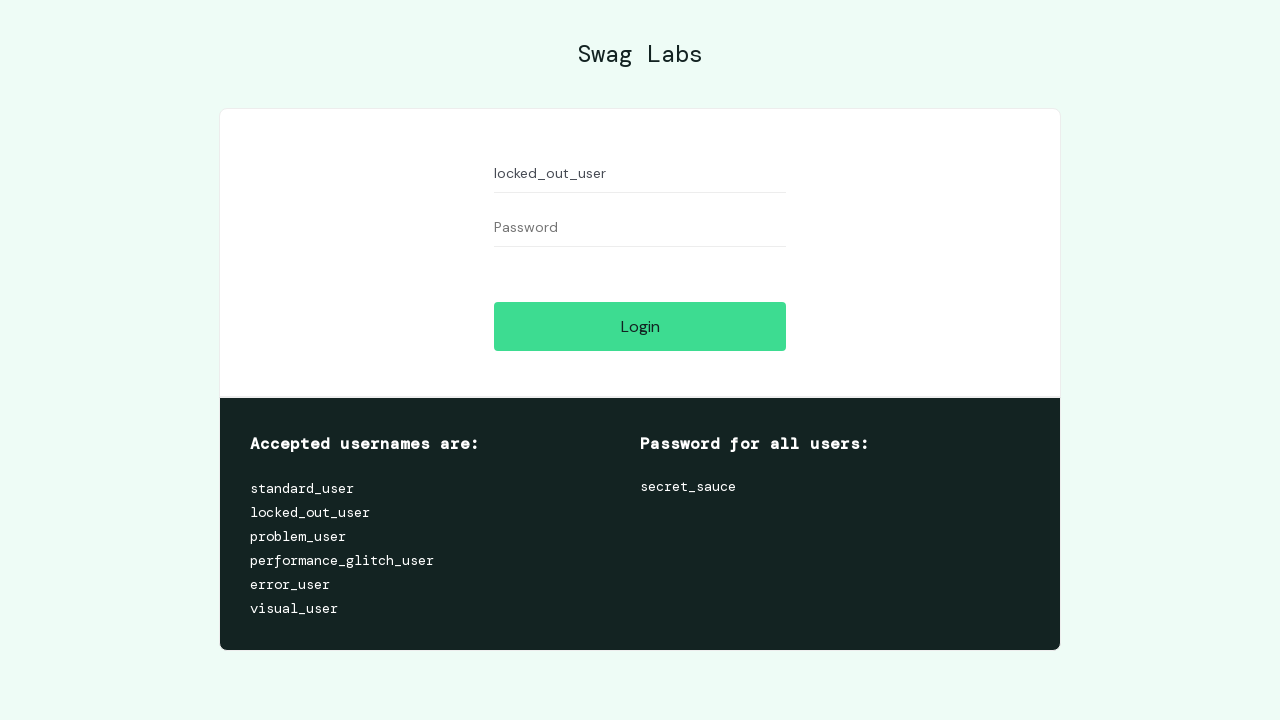

Entered secret_sauce in password field on #password
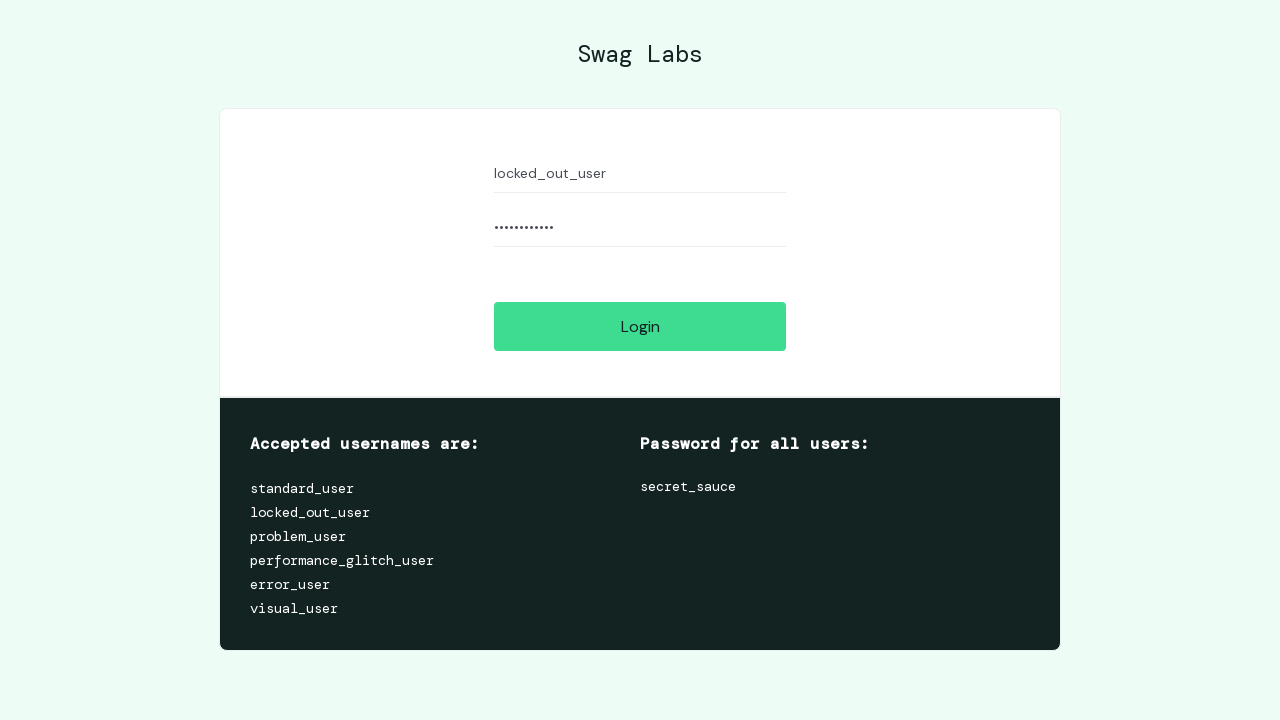

Clicked login button to submit form at (640, 326) on #login-button
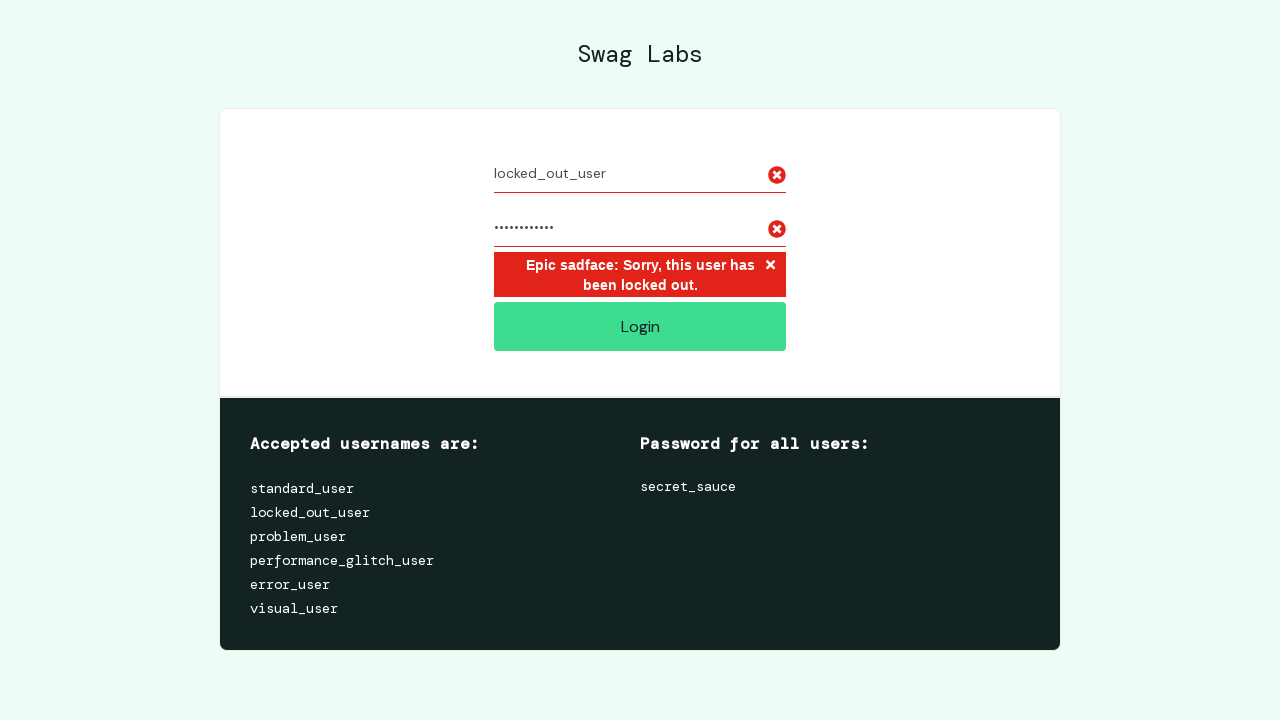

Locked out error message appeared on screen
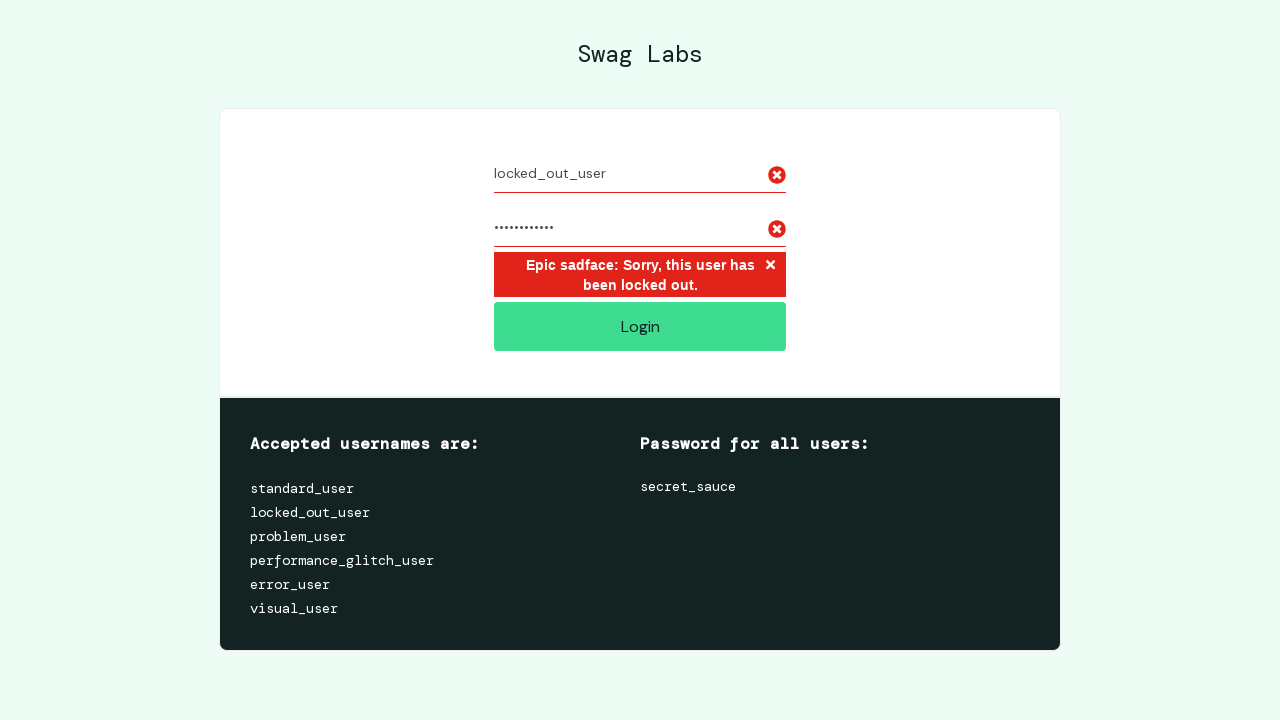

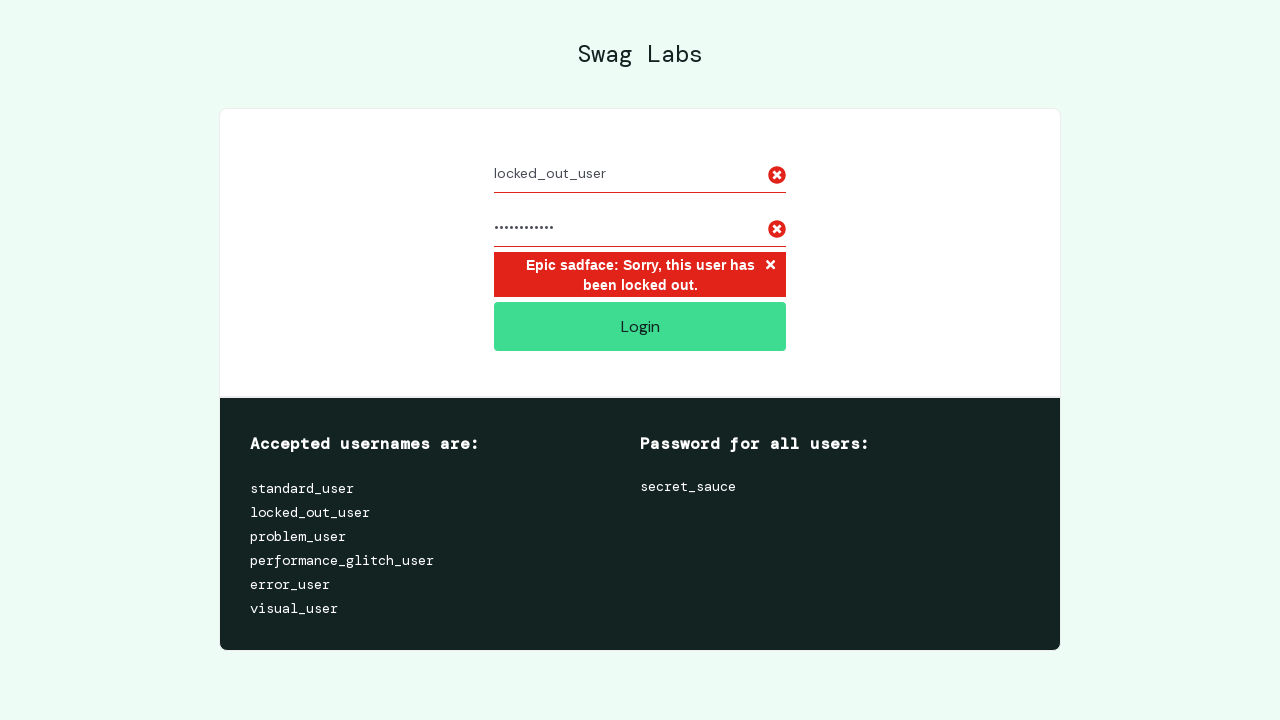